Tests the Python.org search functionality by searching for "pycon" and verifying the search results page loads. The test checks that the page title contains "Python" and performs a search query.

Starting URL: http://python.org

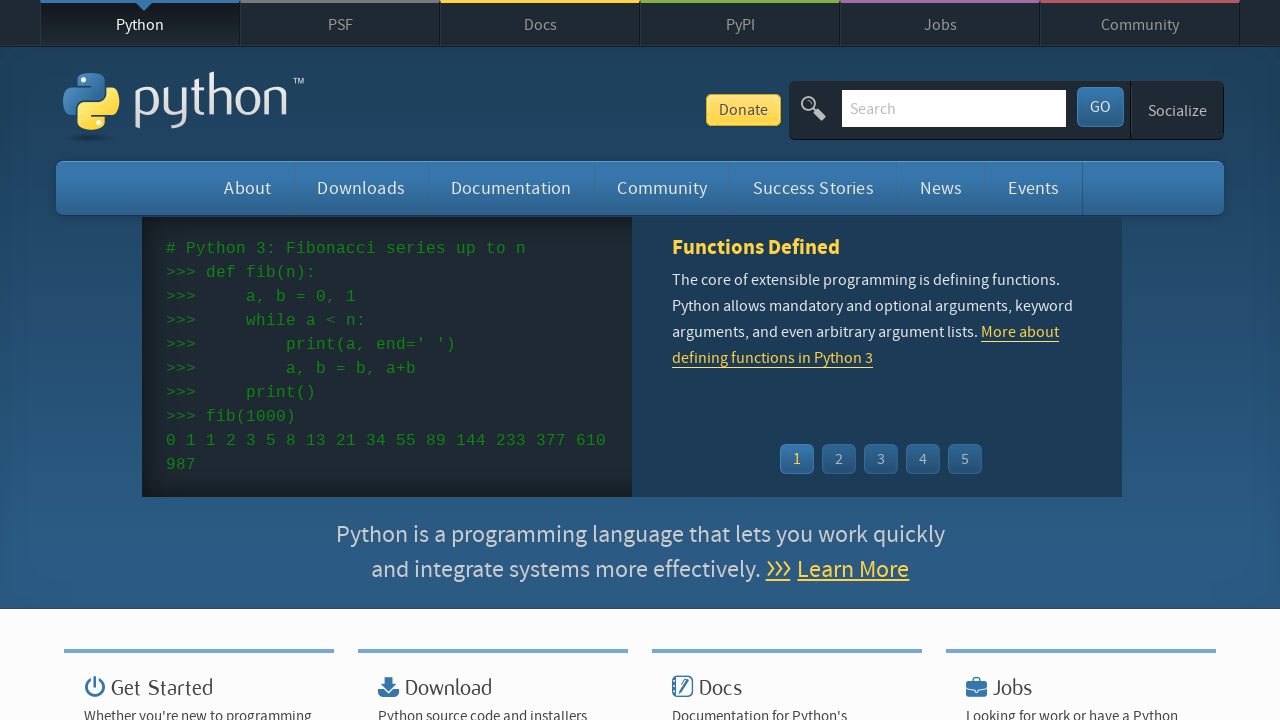

Verified 'Python' is in the page title
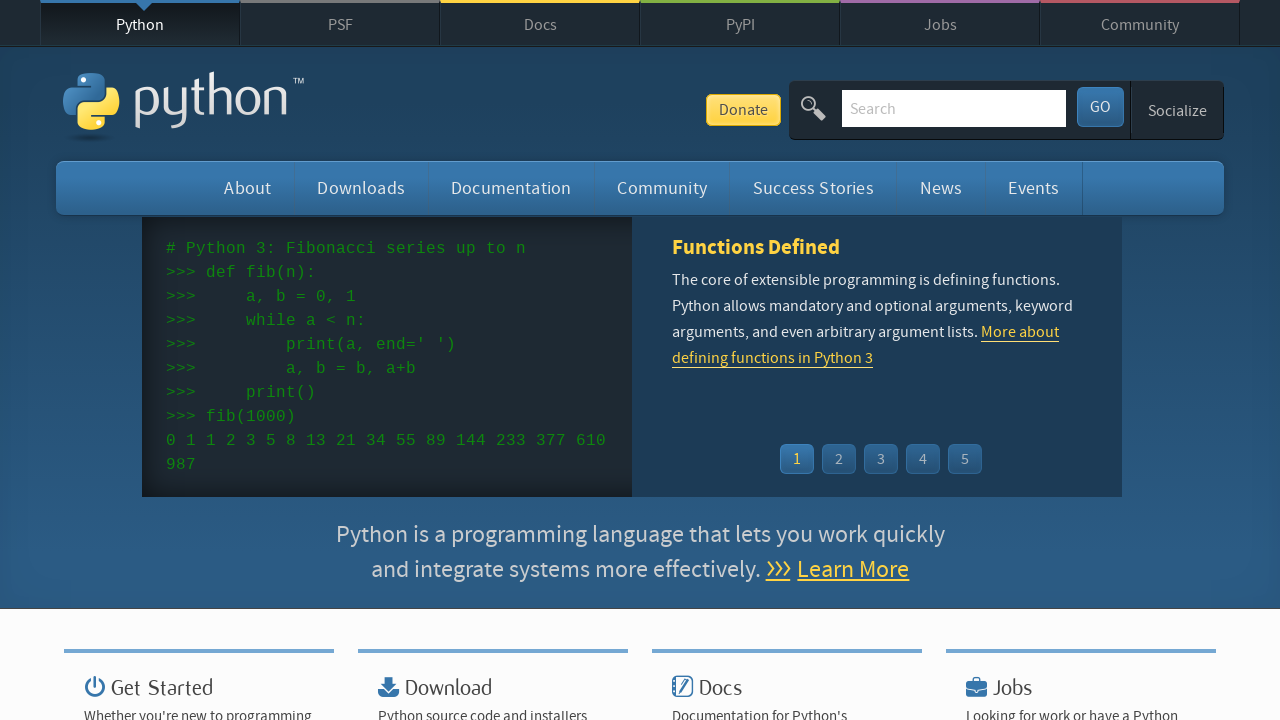

Cleared the search input field on input[name='q']
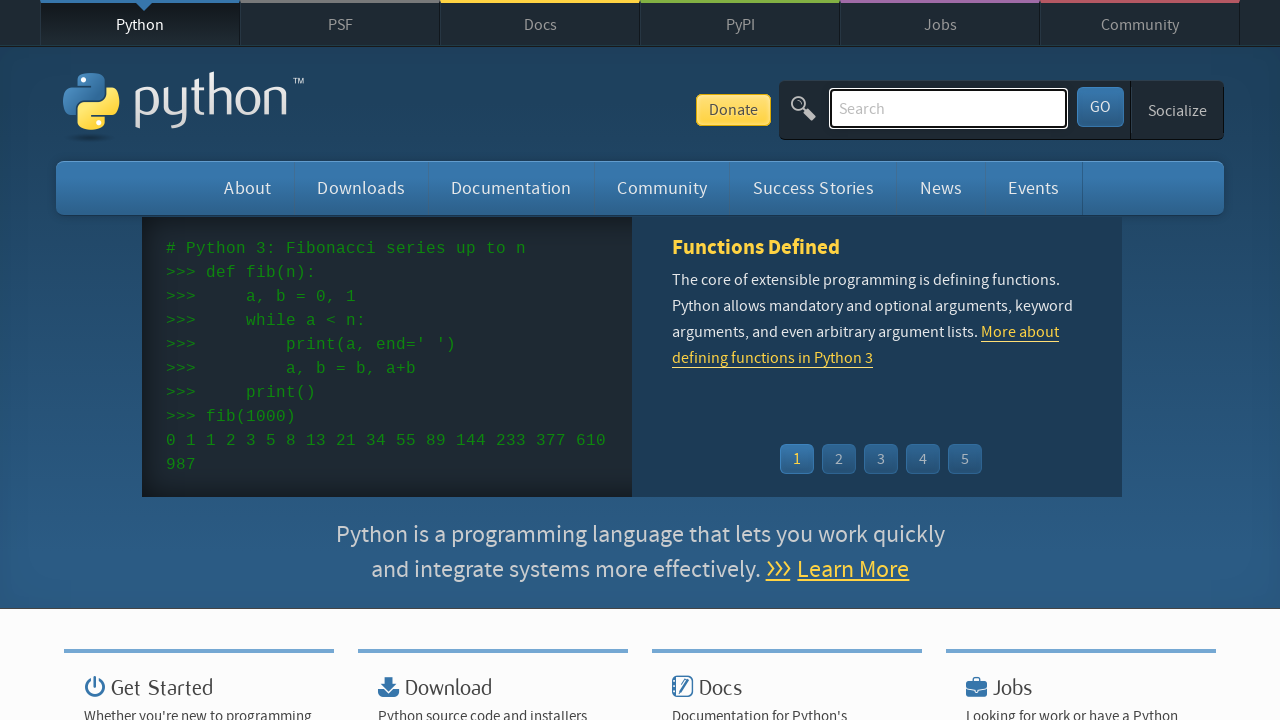

Filled search field with 'pycon' on input[name='q']
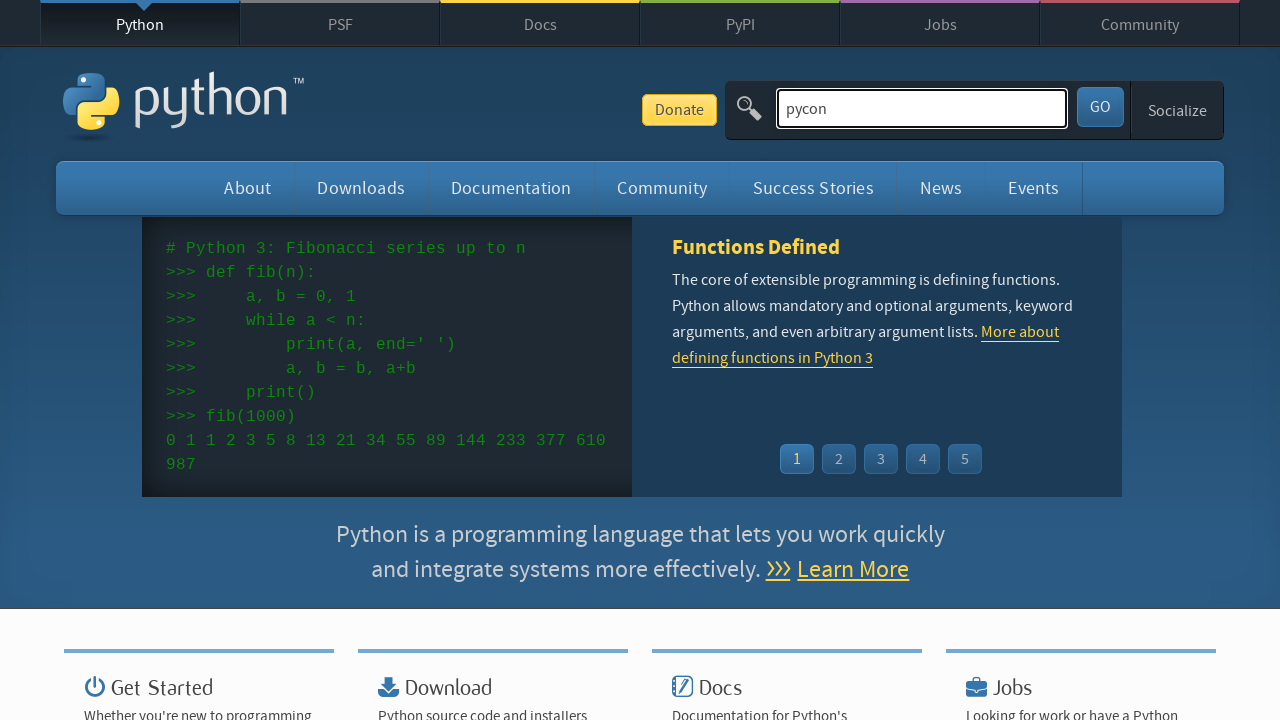

Pressed Enter to submit search query on input[name='q']
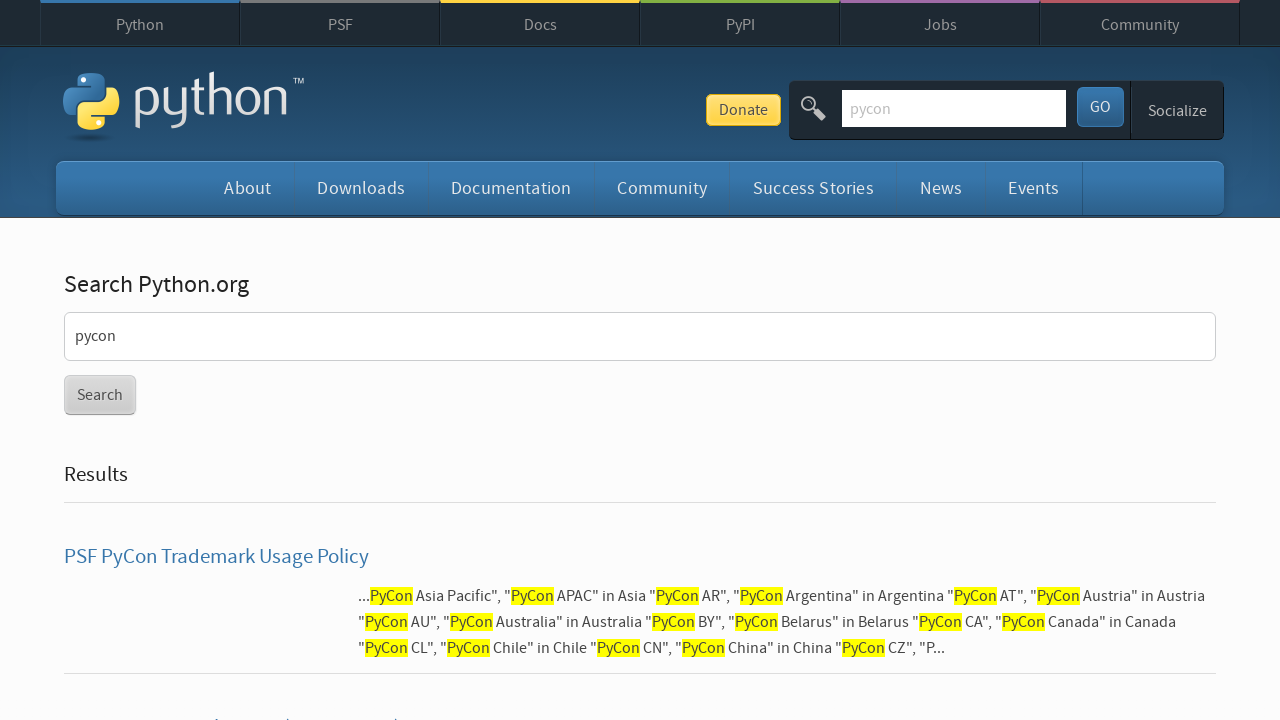

Waited for search results page to load (networkidle)
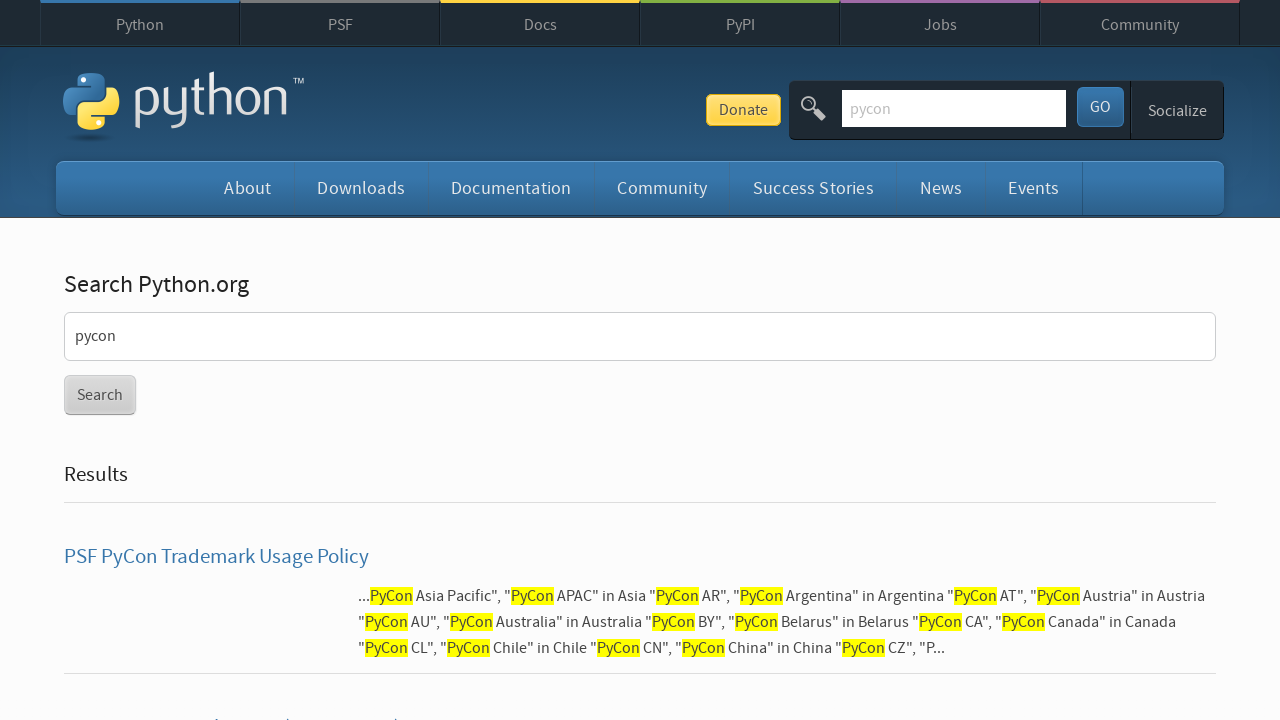

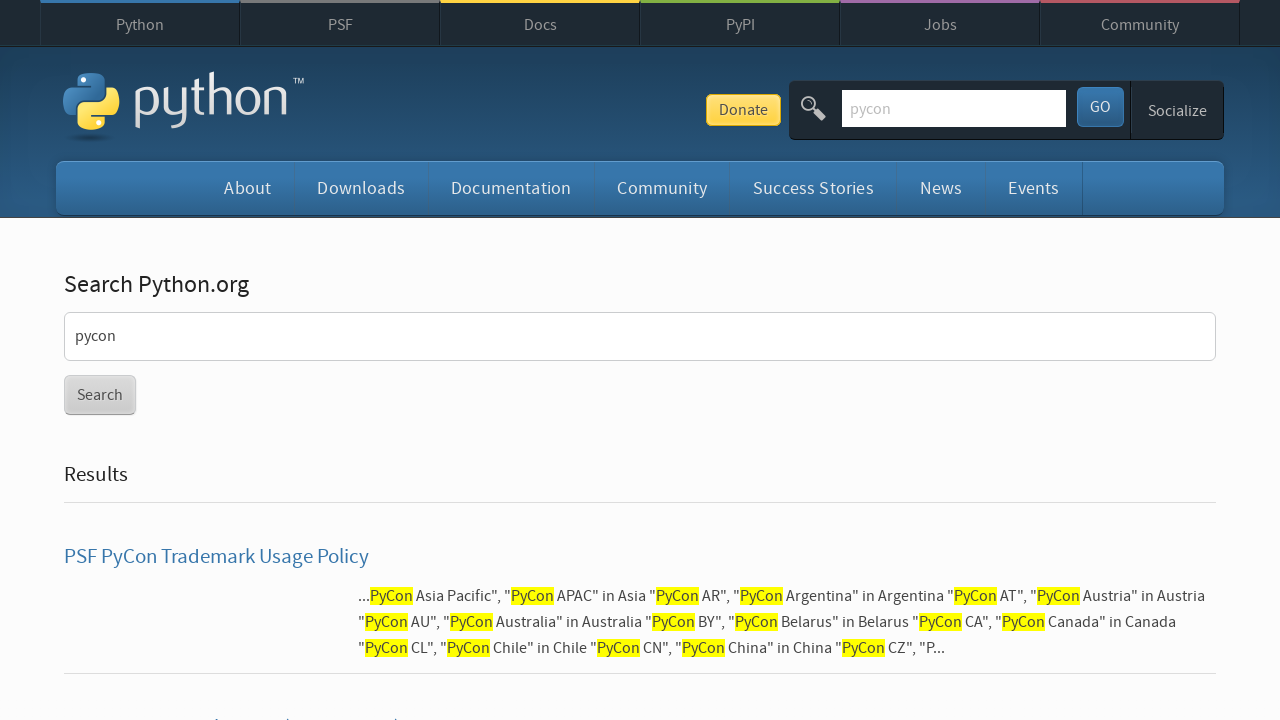